Manipulates browser window position and size, then maximizes window

Starting URL: http://www.sougou.com

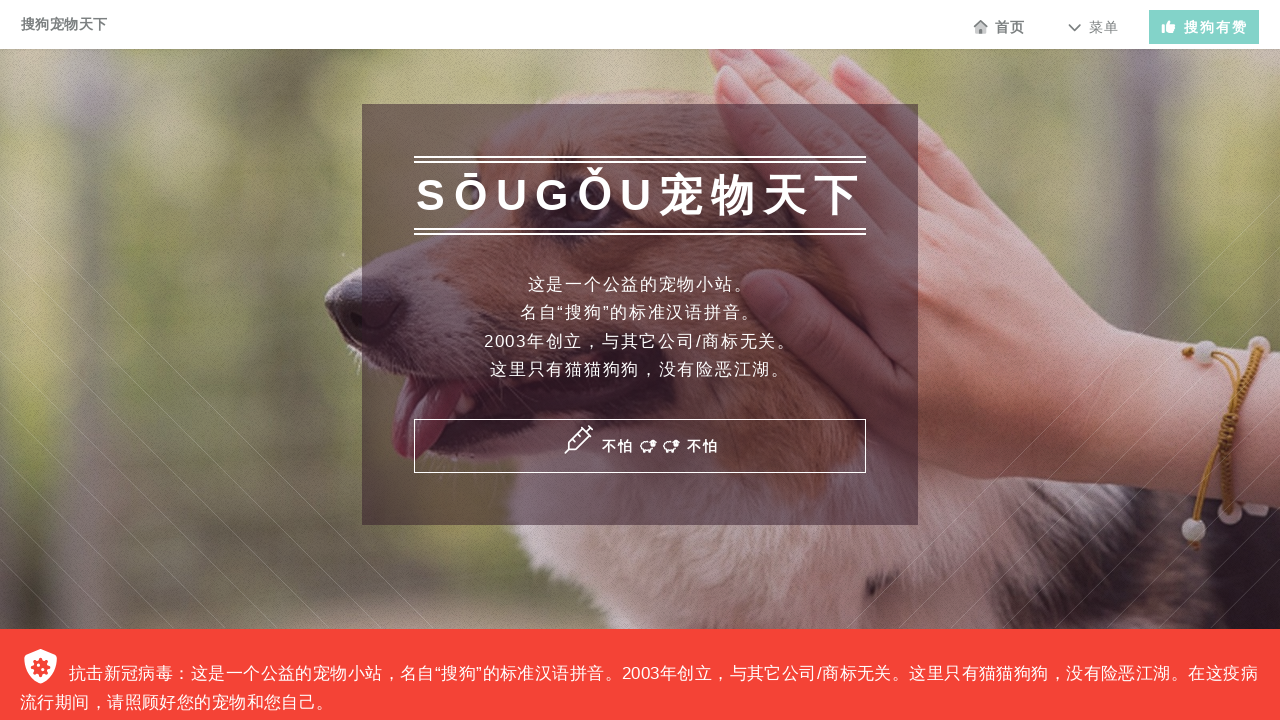

Set viewport size to 500x500 pixels
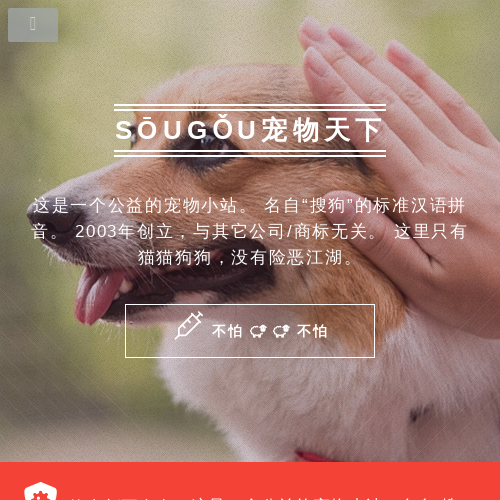

Retrieved viewport size: {'width': 500, 'height': 500}
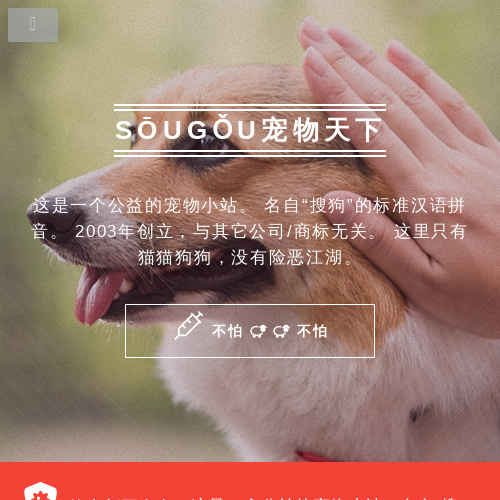

Printed viewport size to console
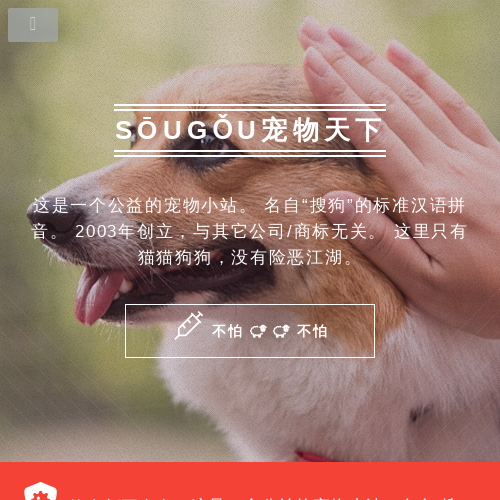

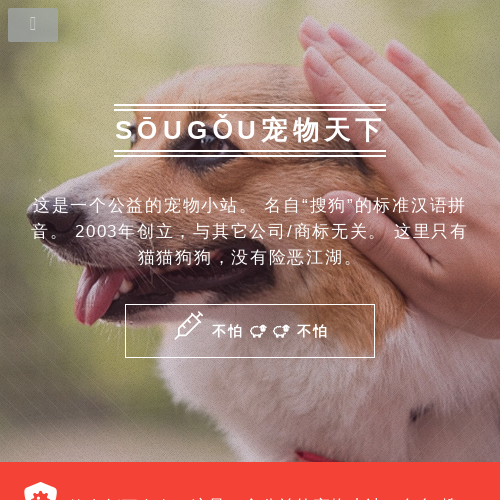